Tests alert popup handling by clicking the Alert button and accepting the alert dialog.

Starting URL: https://practice-automation.com/popups/

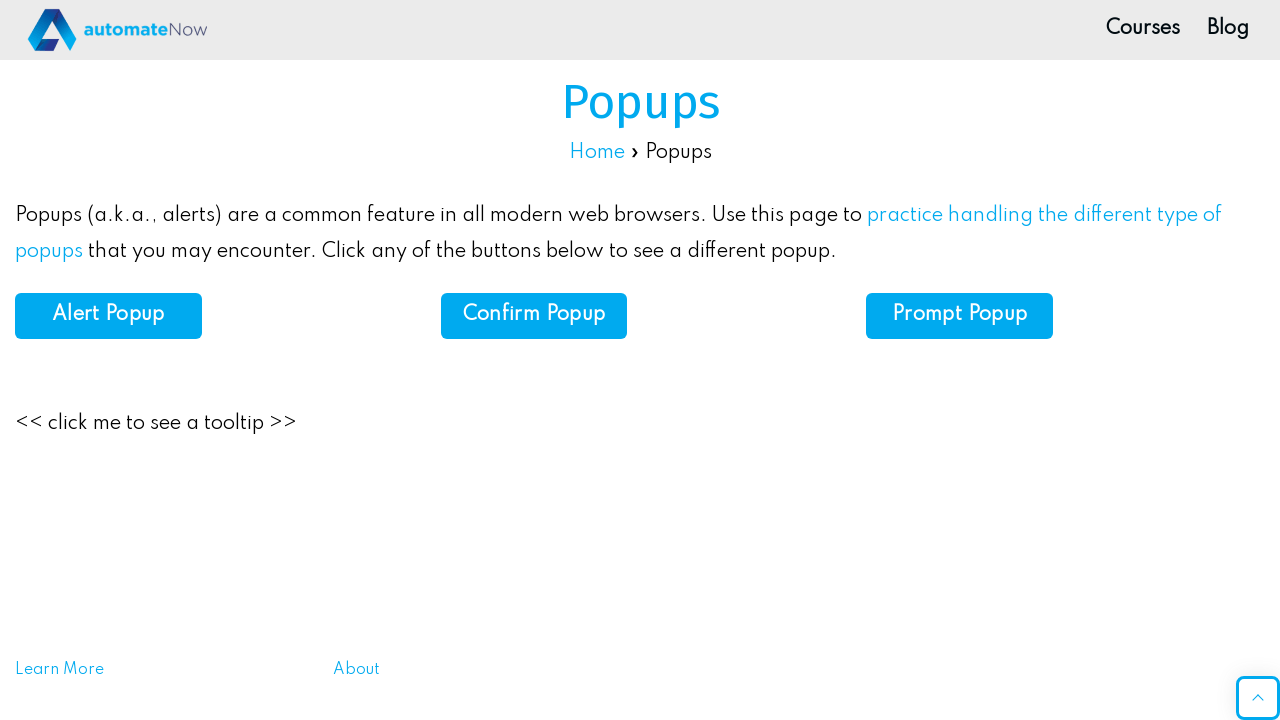

Set up dialog handler to accept all alert dialogs
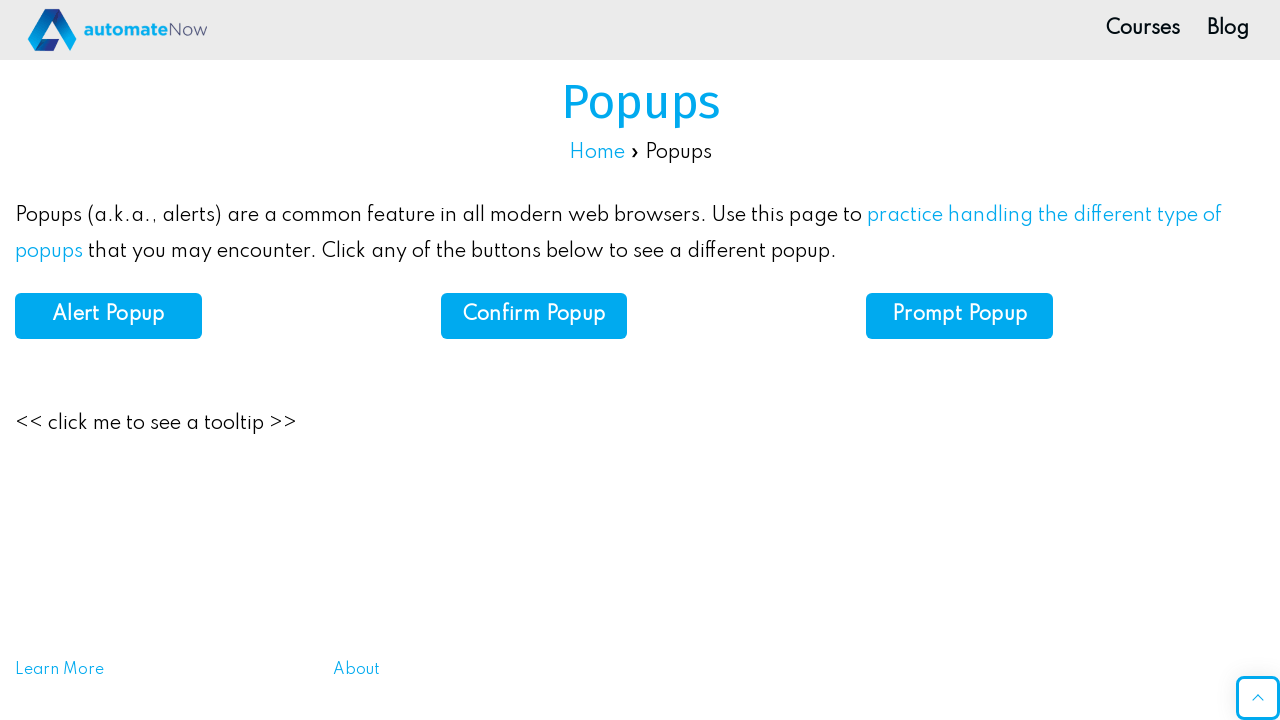

Clicked the Alert button at (108, 316) on #alert
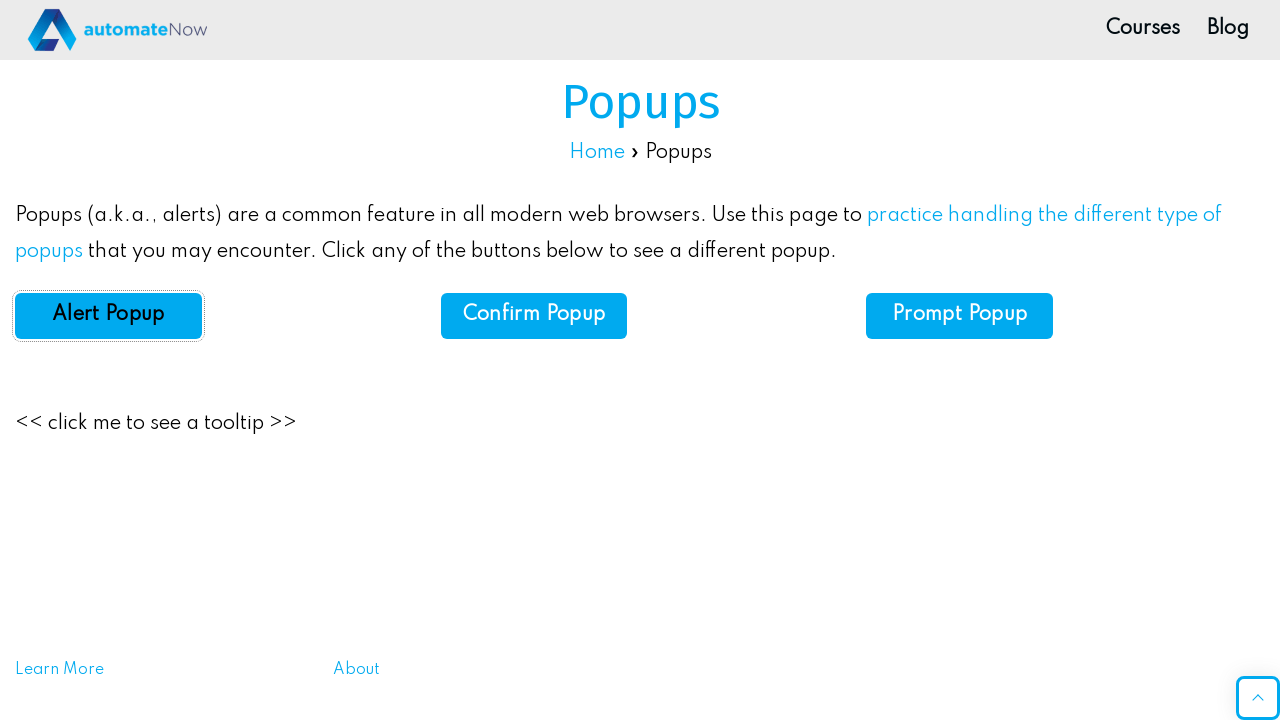

Waited 500ms for alert dialog to be processed and accepted
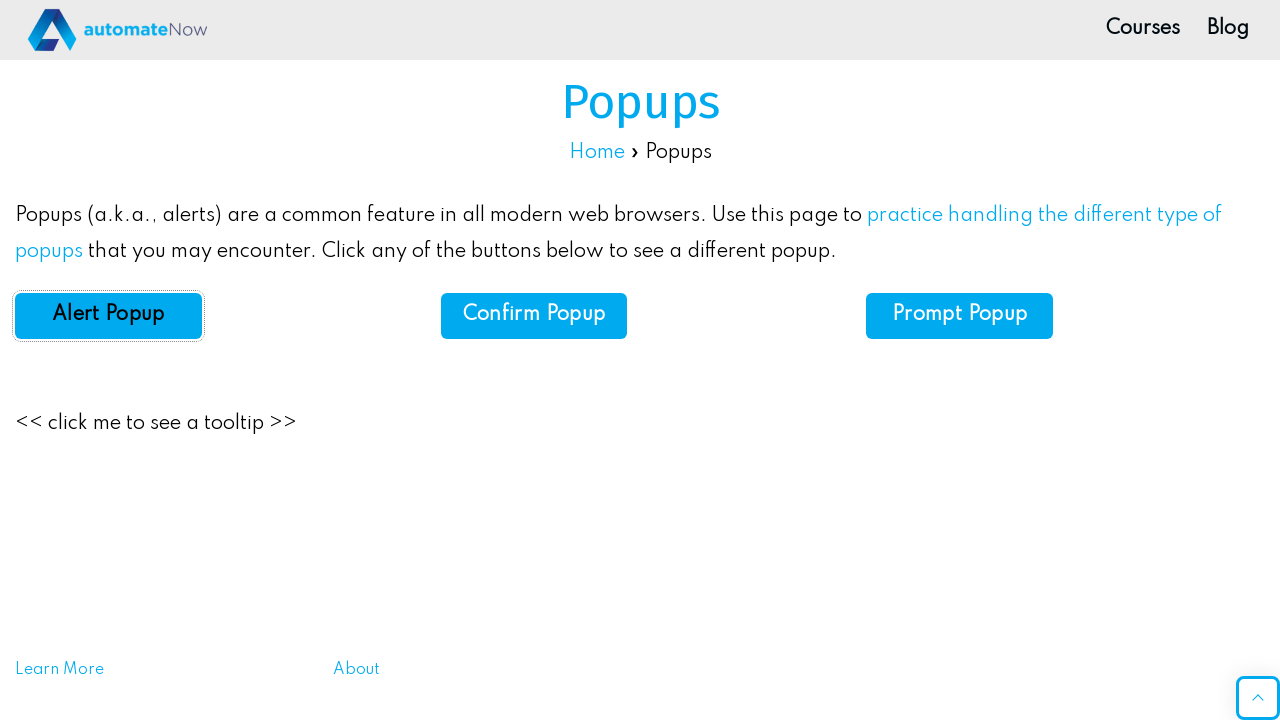

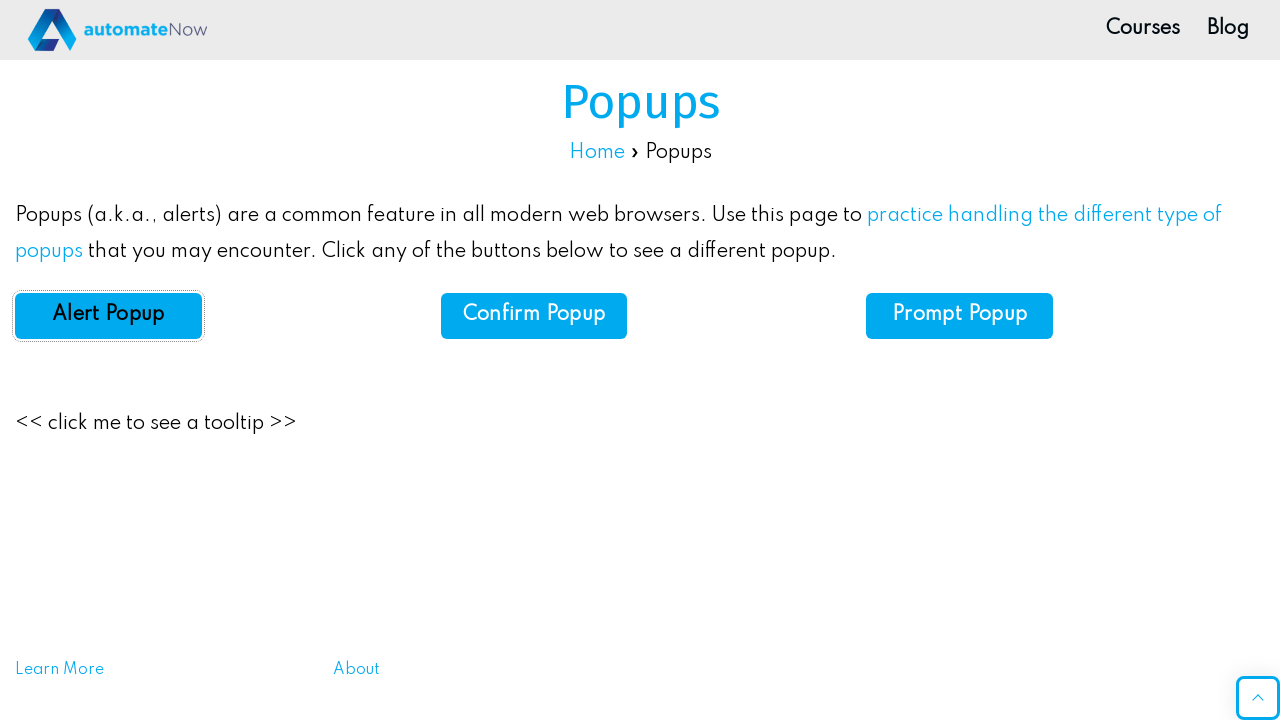